Tests tab switching by clicking a link that opens new tab and switching to it

Starting URL: https://omayo.blogspot.com

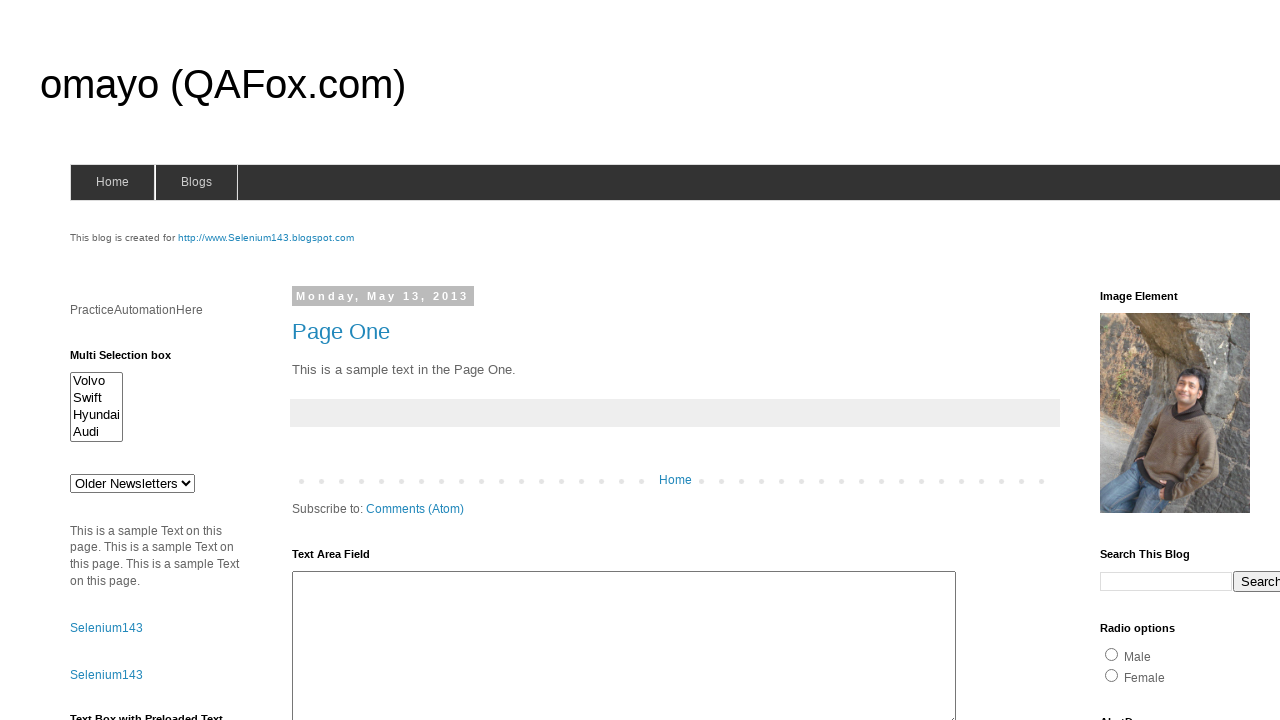

Clicked on selenium143 link to open new tab at (266, 238) on xpath=//*[@id='selenium143']
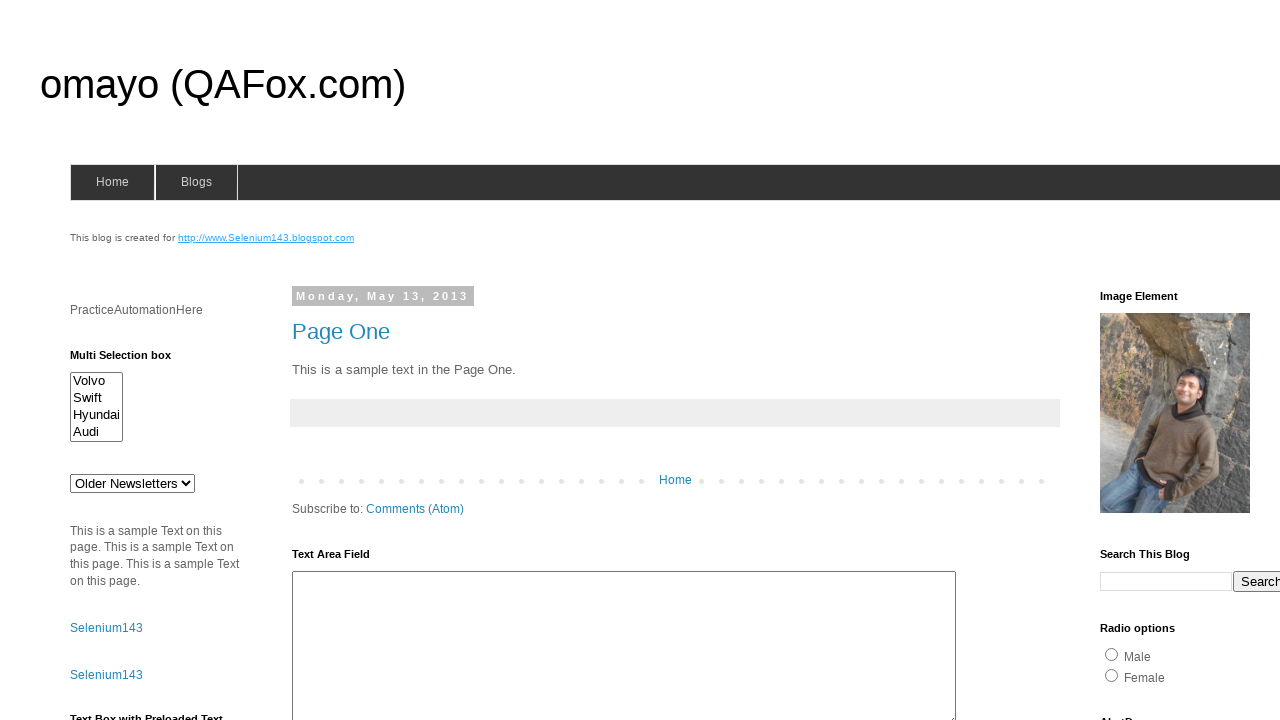

Waited for page to reach networkidle state after tab switch
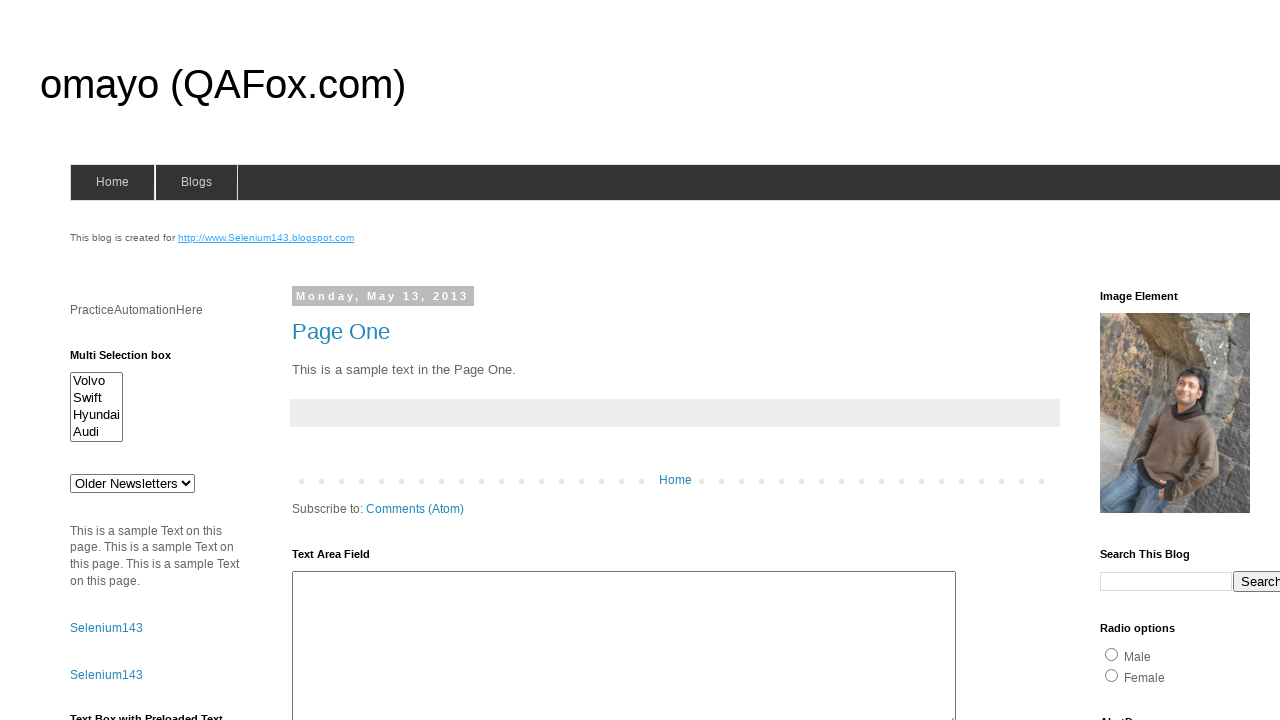

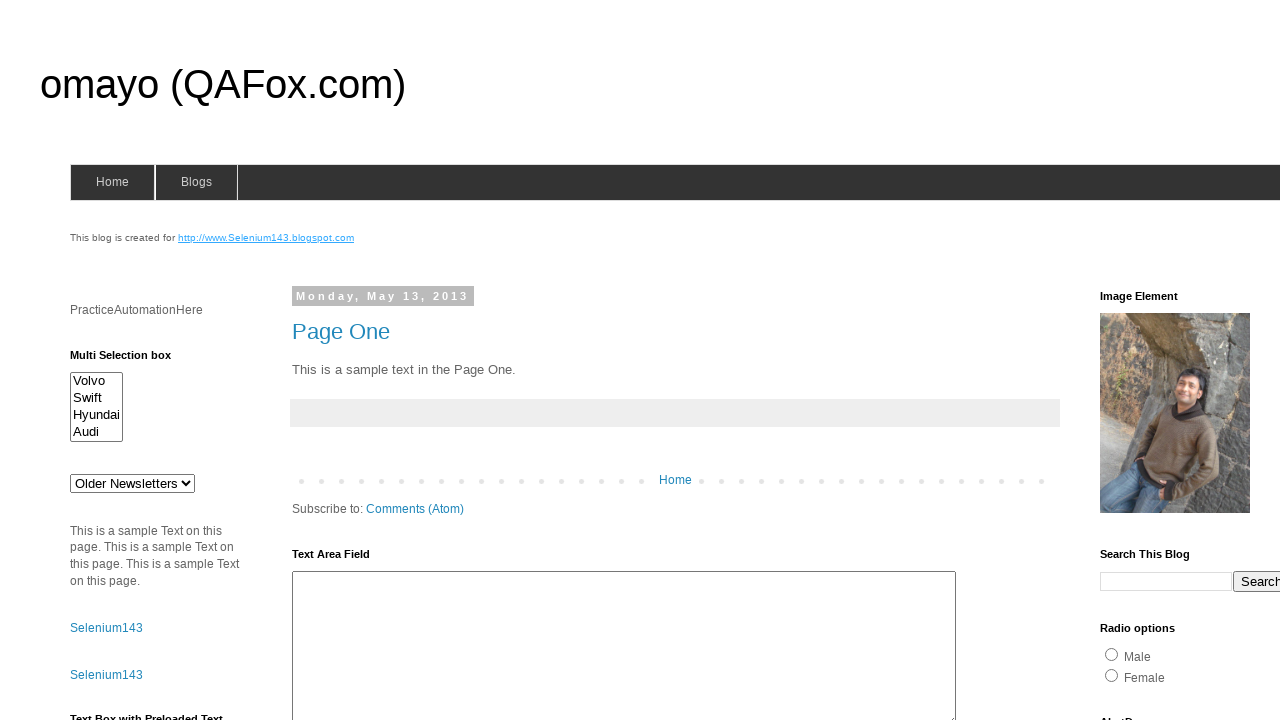